Tests scrolling functionality by scrolling to the footer element and verifying scroll position changes

Starting URL: https://webdriver.io/

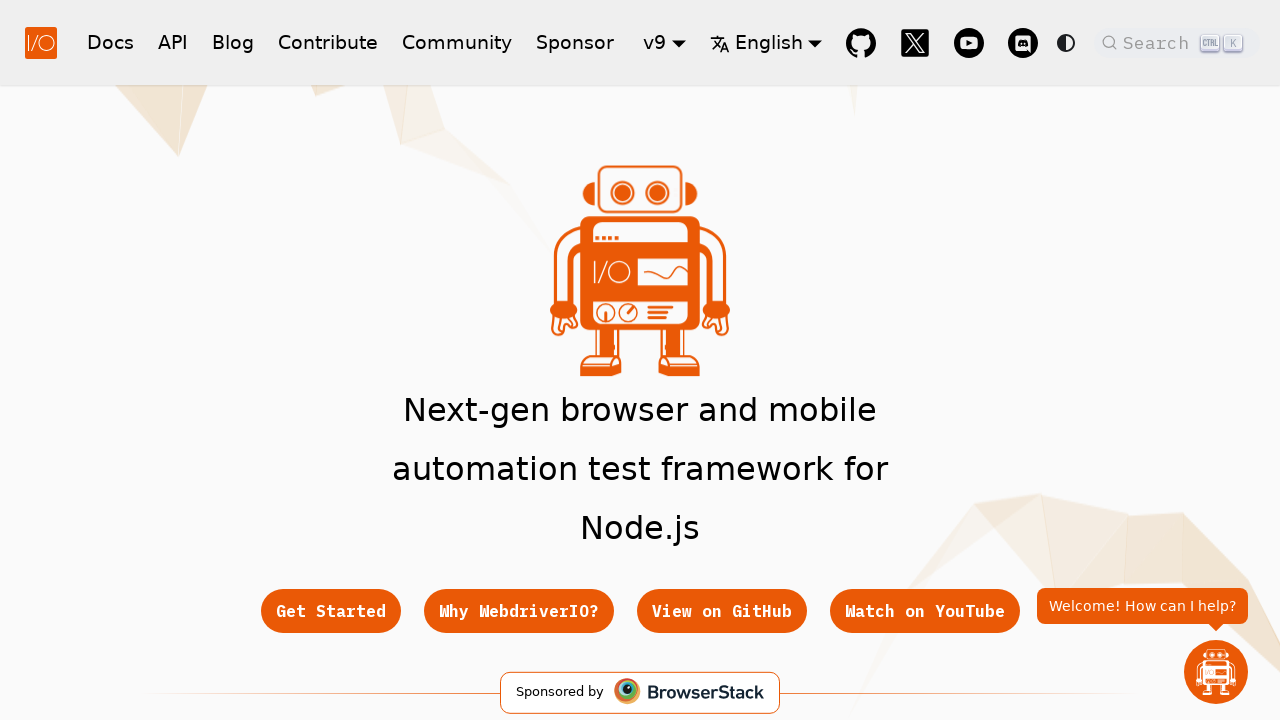

Retrieved initial scroll position
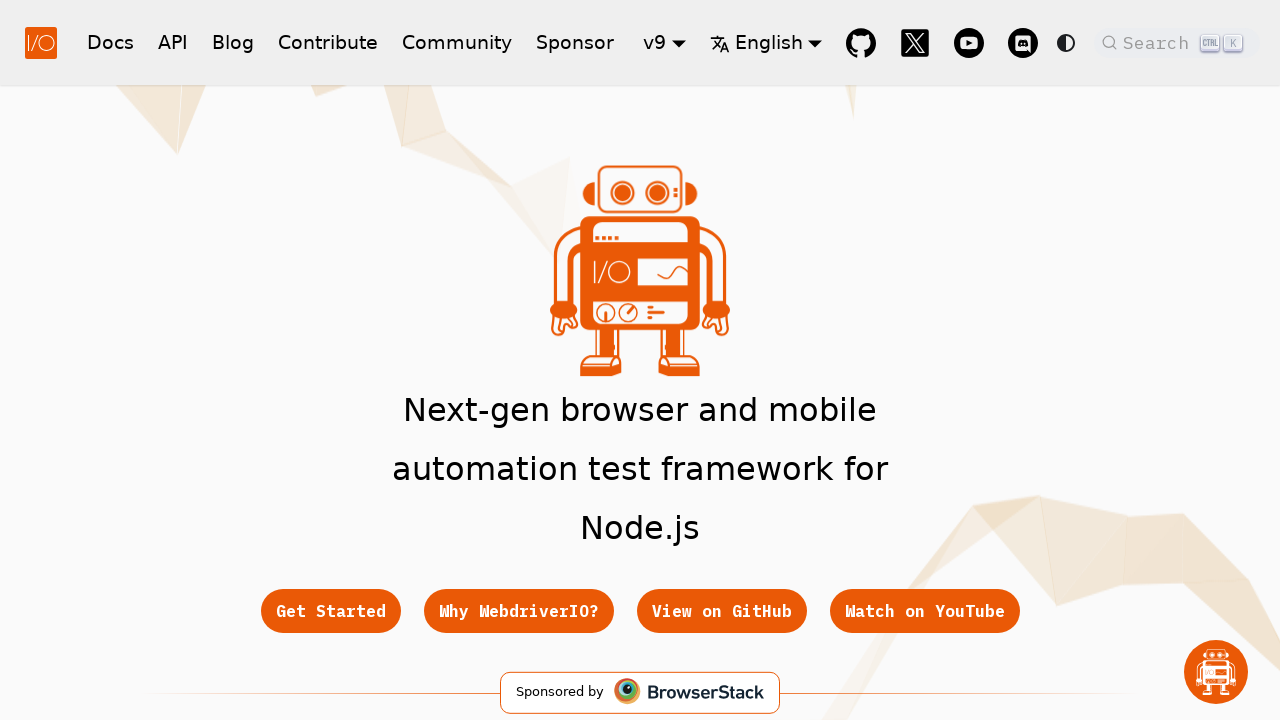

Verified initial scroll position is at [0, 0]
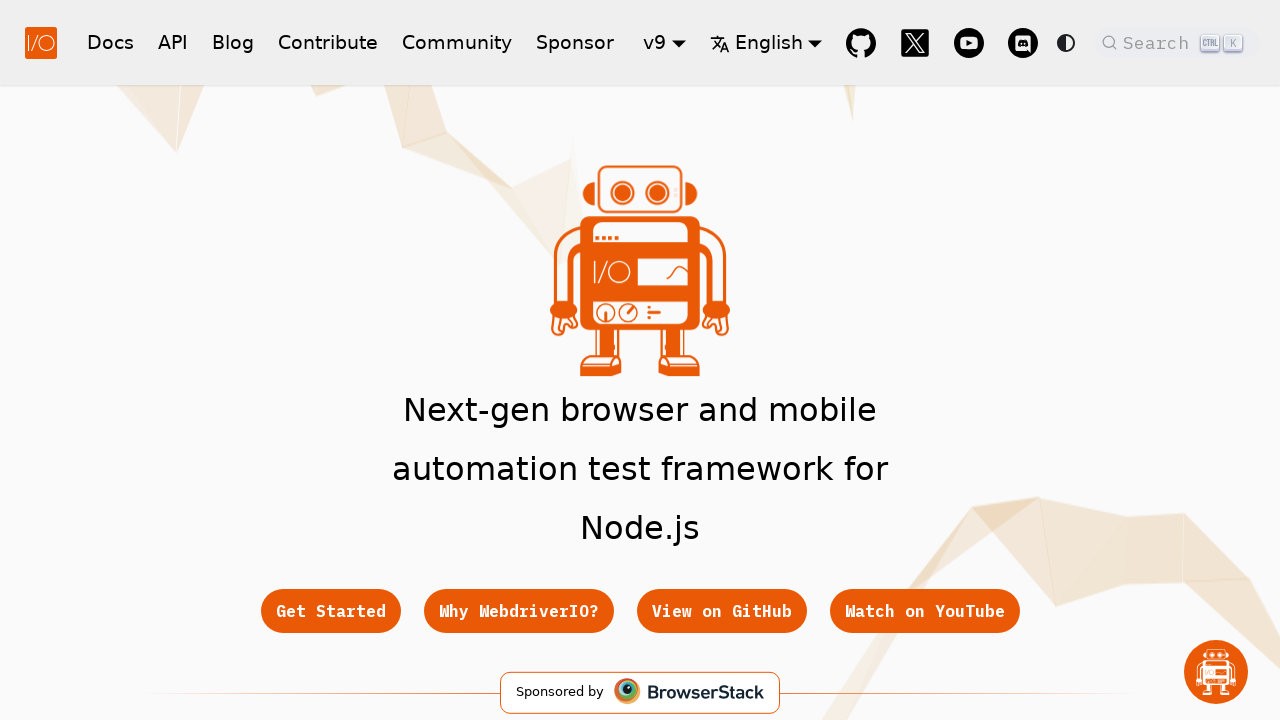

Scrolled footer element into view
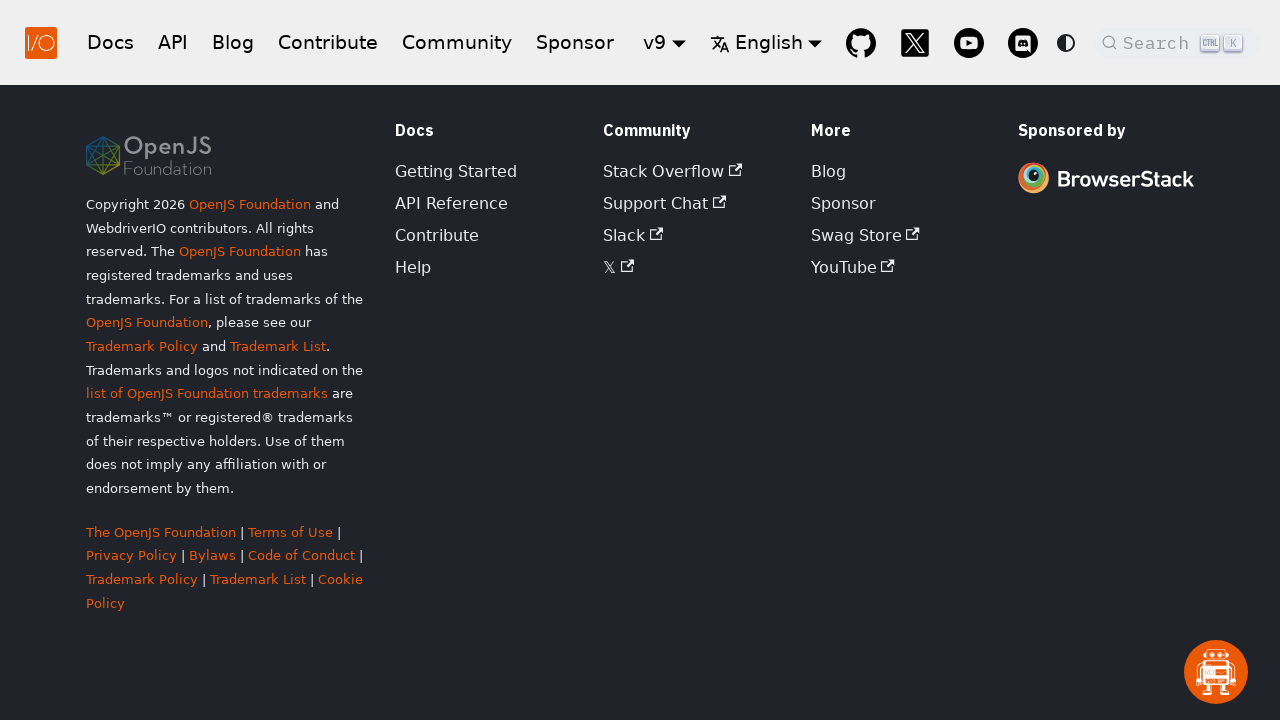

Retrieved current scroll position after scrolling
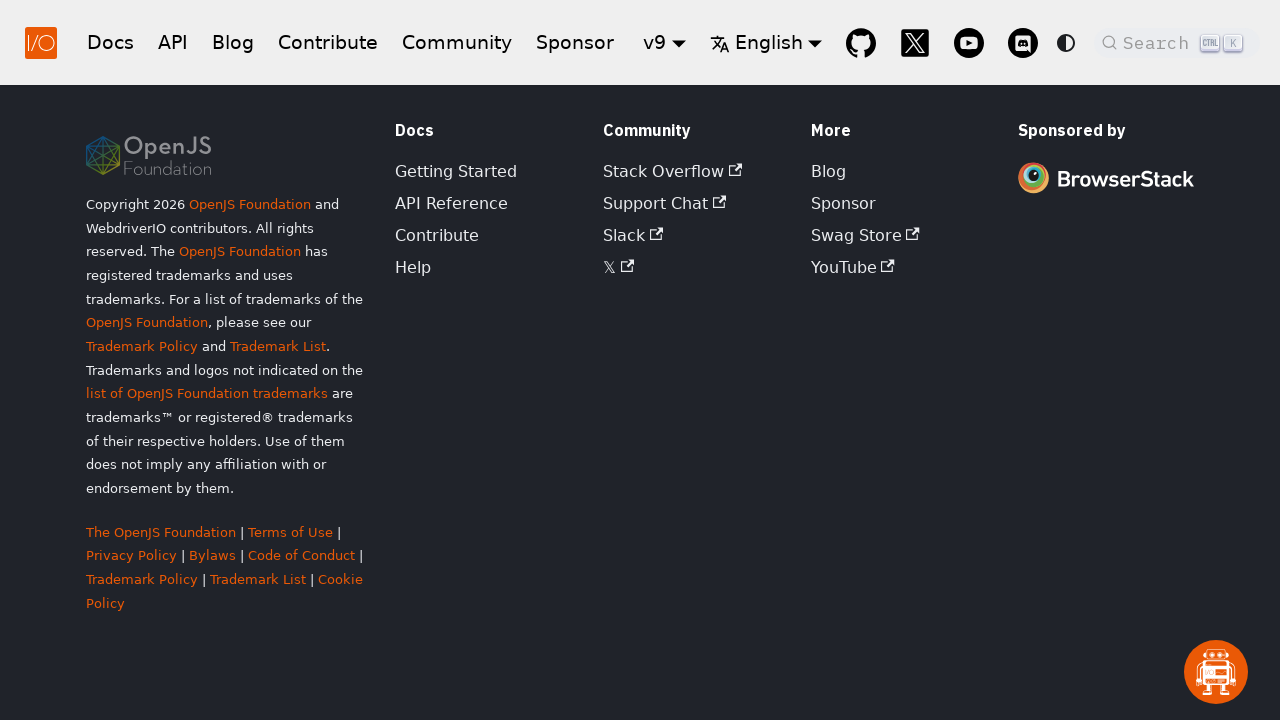

Verified vertical scroll position is greater than 100
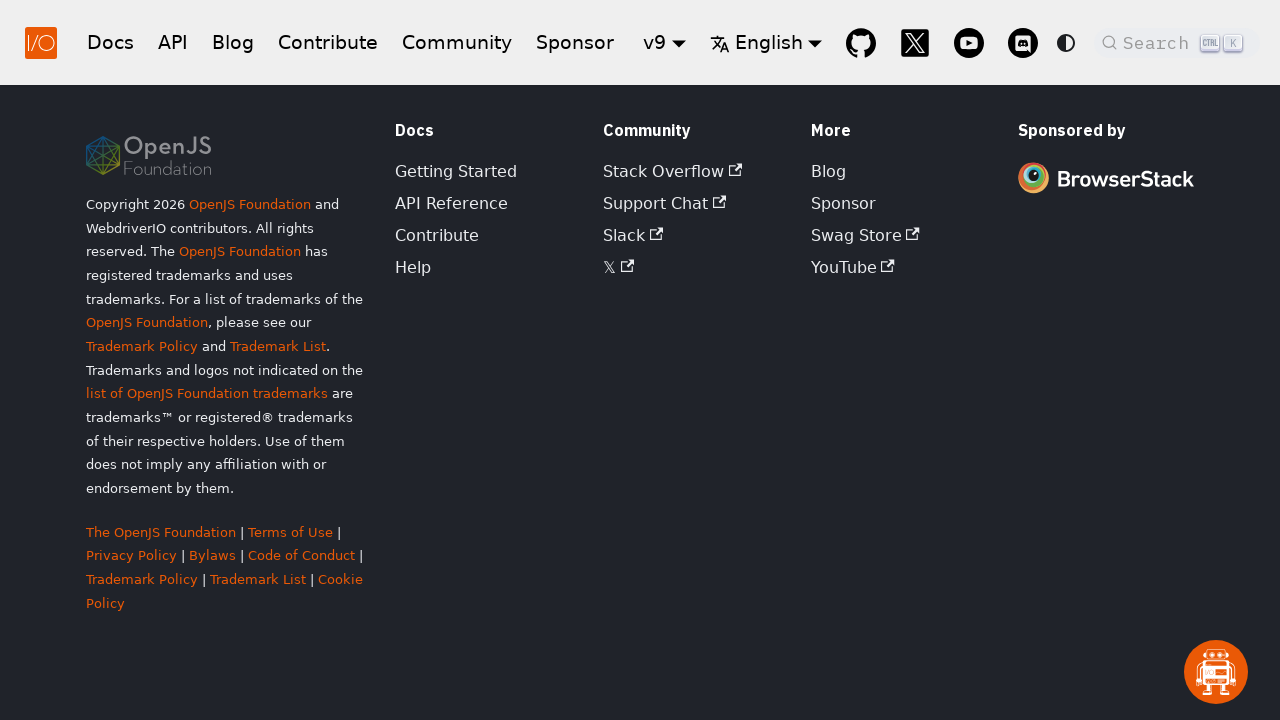

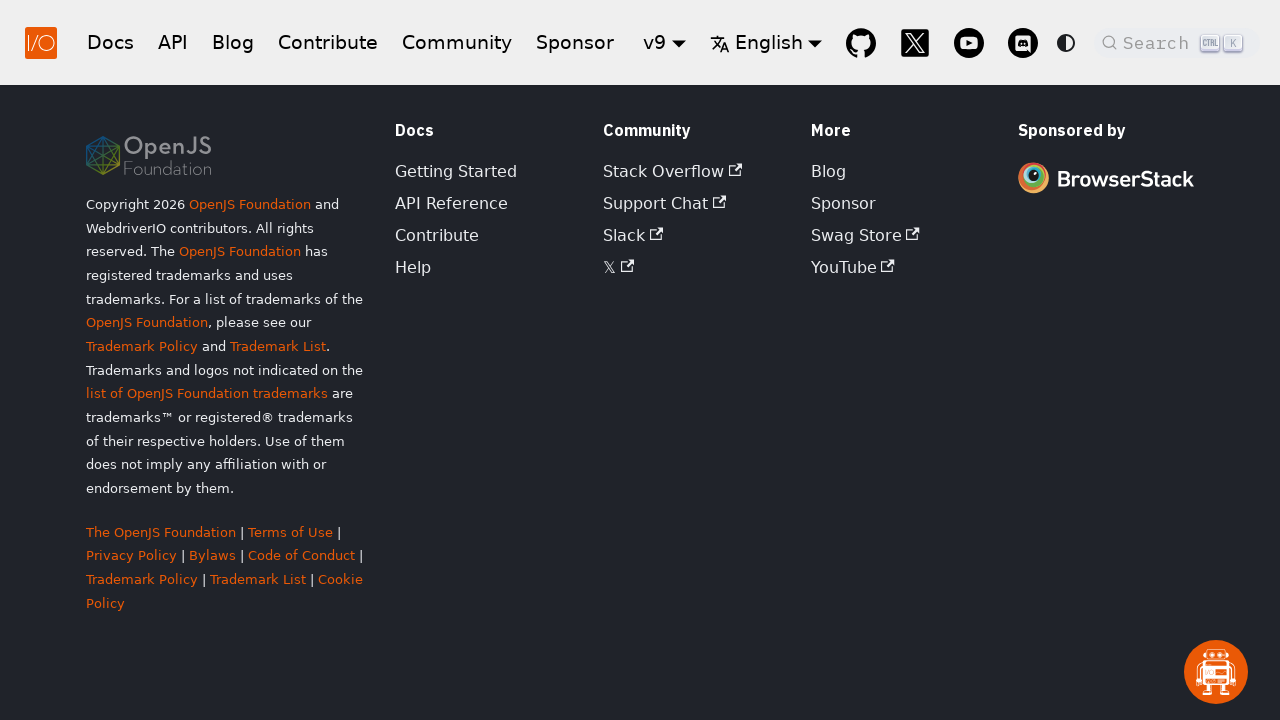